Tests deleting a todo item by adding one first, hovering over it to reveal the delete button, clicking it, and verifying the item is removed

Starting URL: https://todomvc.com/examples/angular/dist/browser/#/all

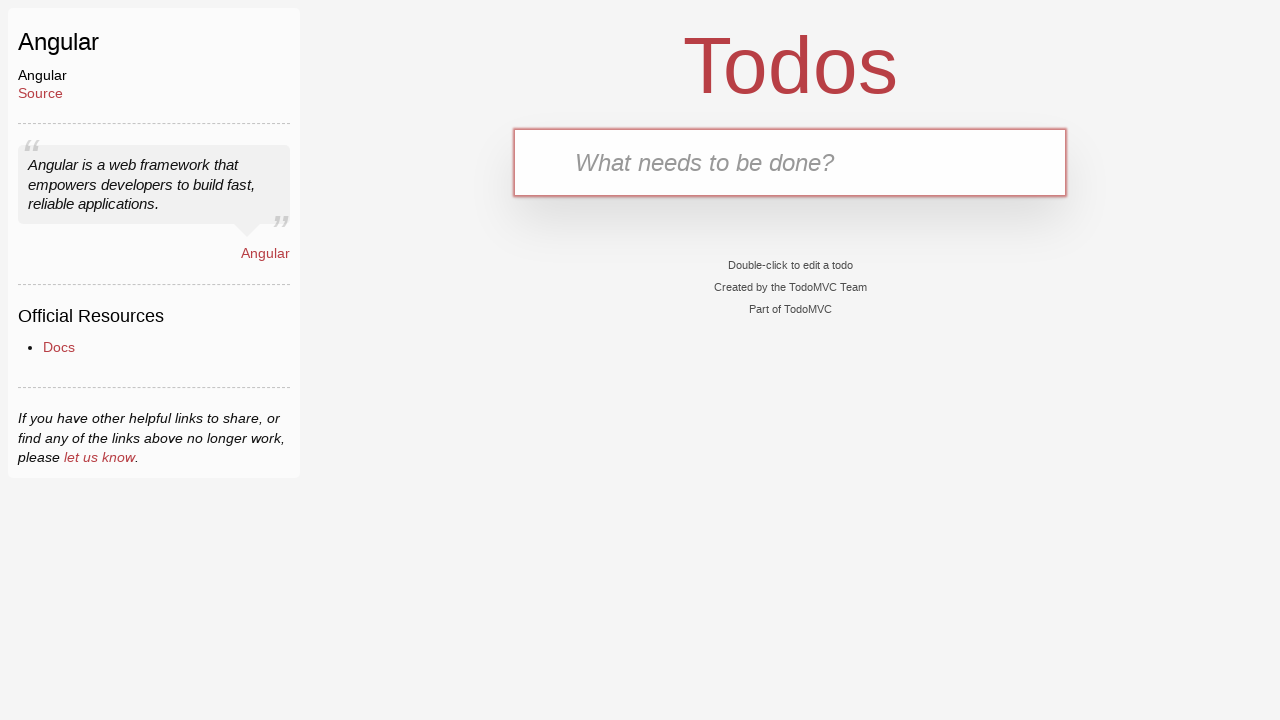

Filled todo input field with 'Buy milk' on input[placeholder='What needs to be done?']
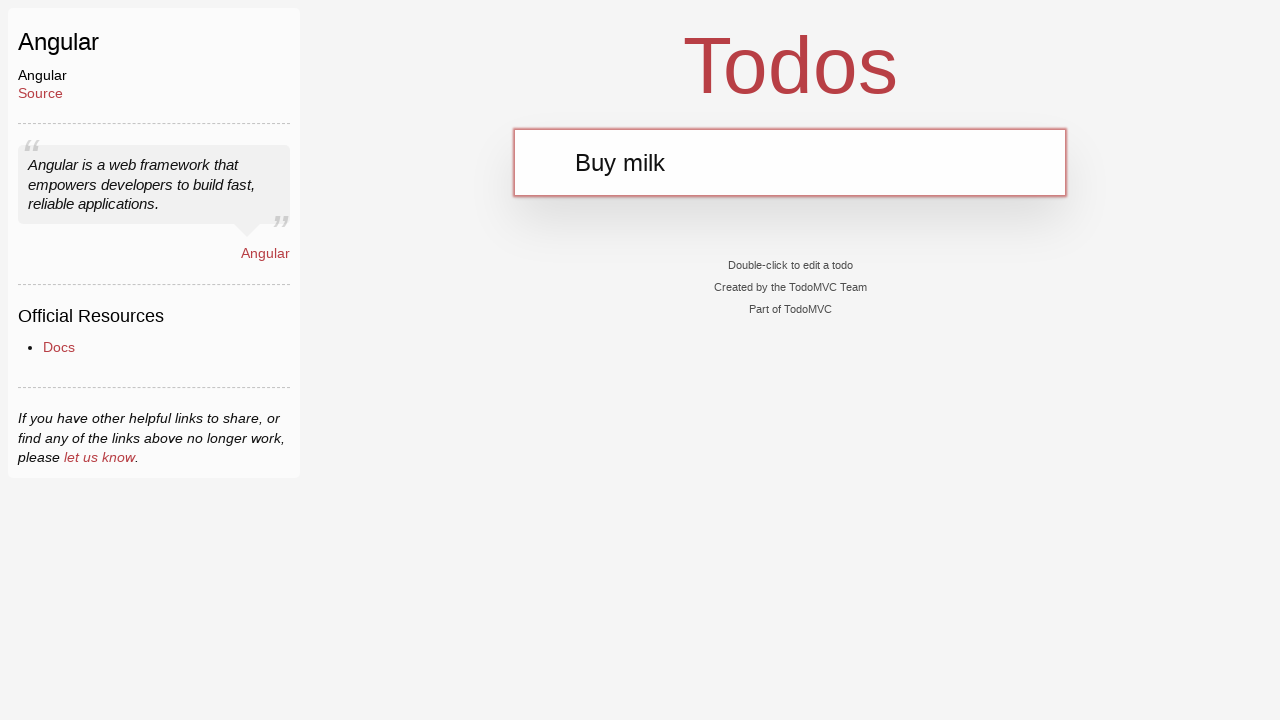

Pressed Enter to add the todo item on input[placeholder='What needs to be done?']
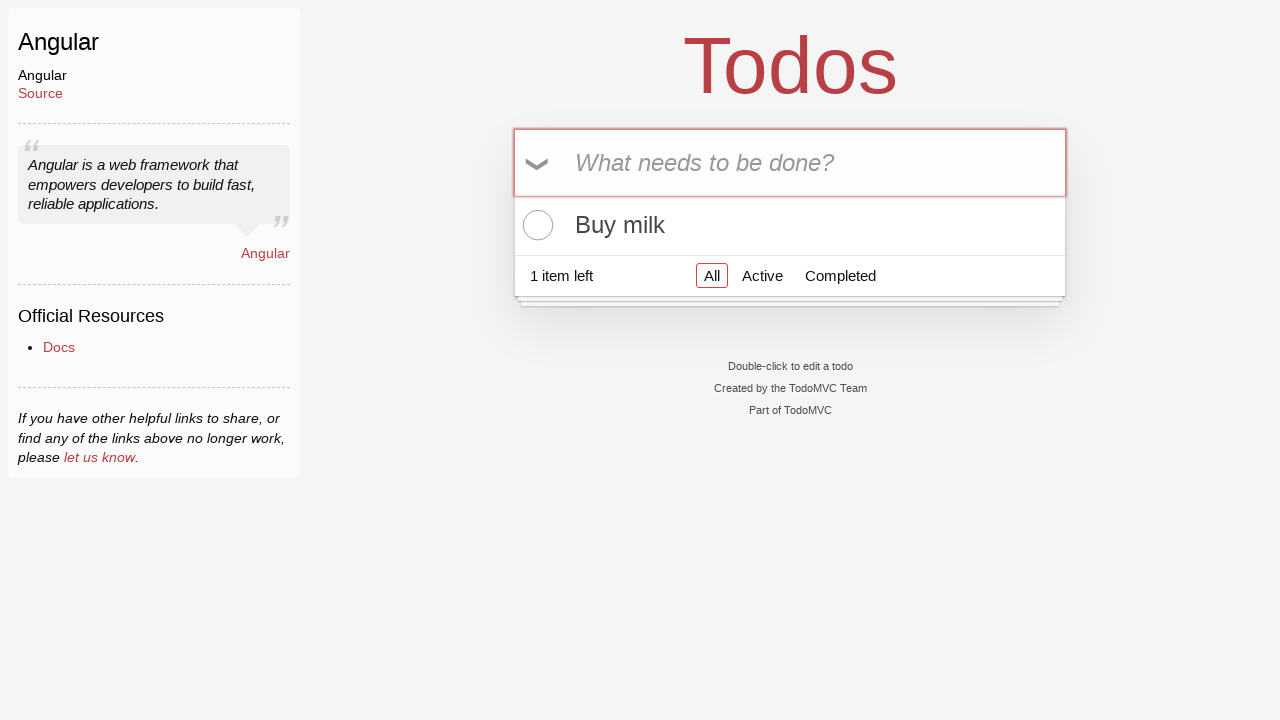

Todo item appeared in the list
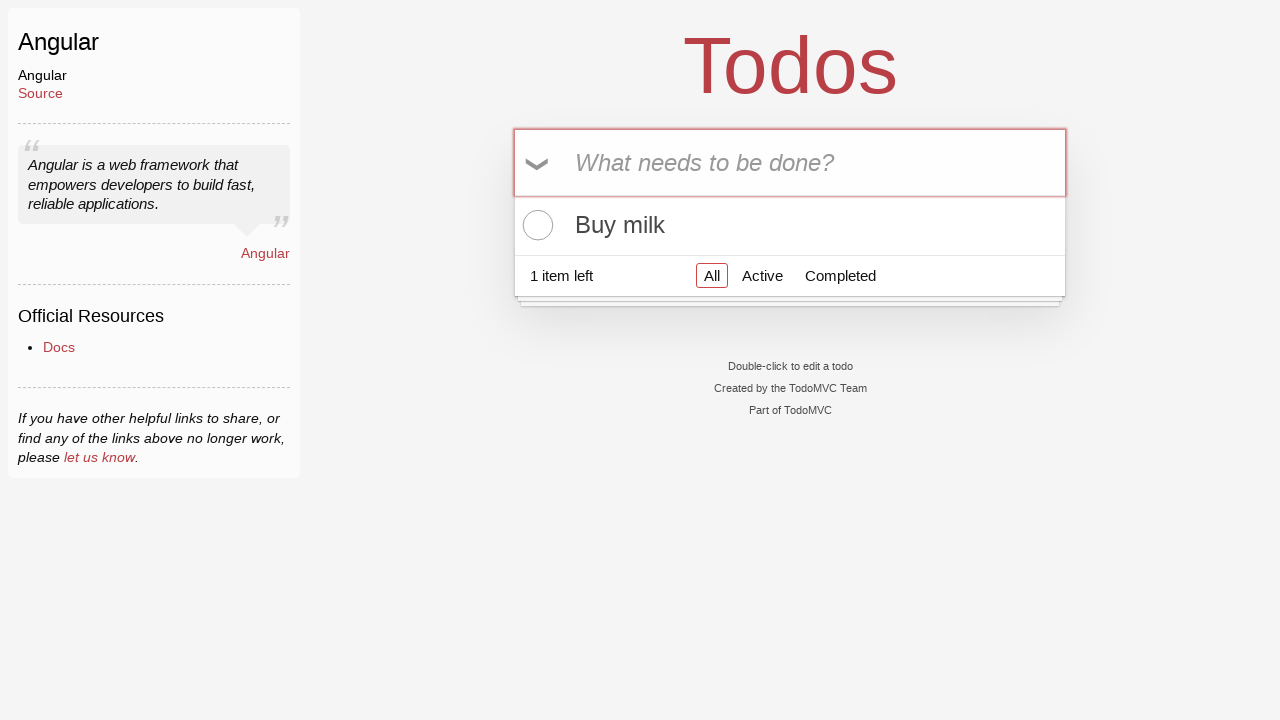

Hovered over the todo item to reveal delete button at (790, 225) on .todo-list app-todo-item li >> nth=0
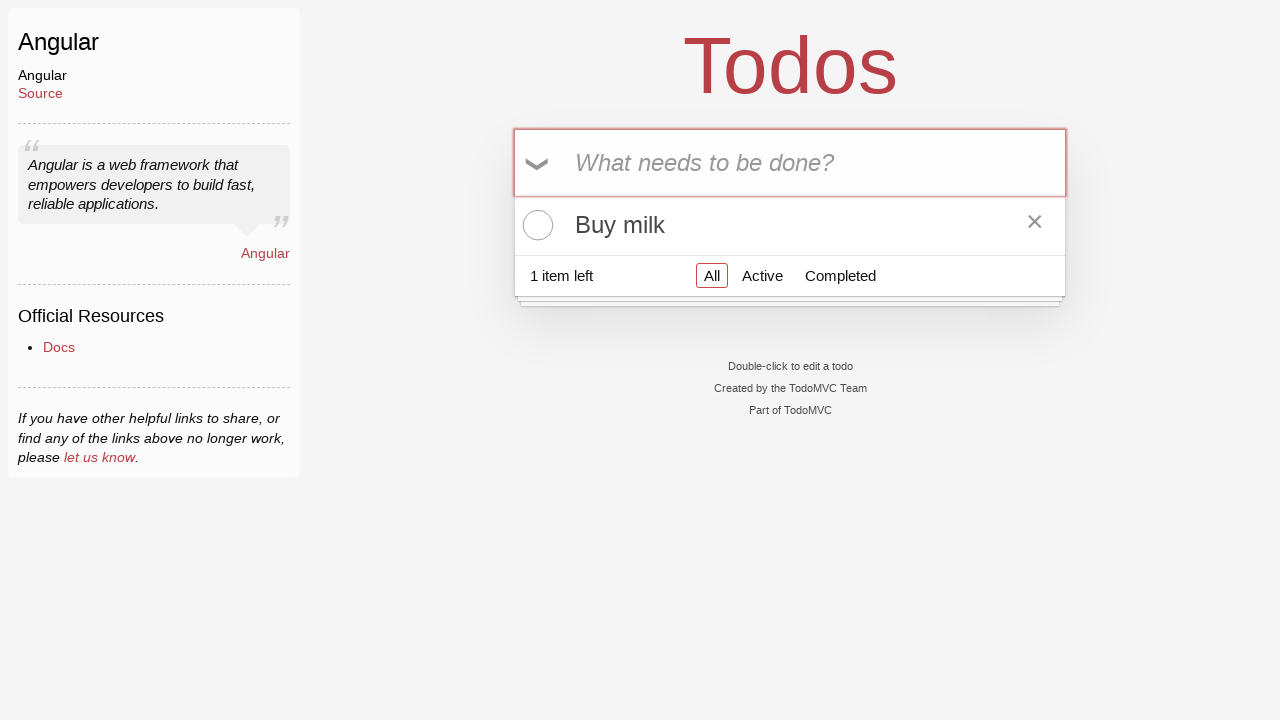

Clicked the destroy button to delete the item at (1035, 225) on button.destroy
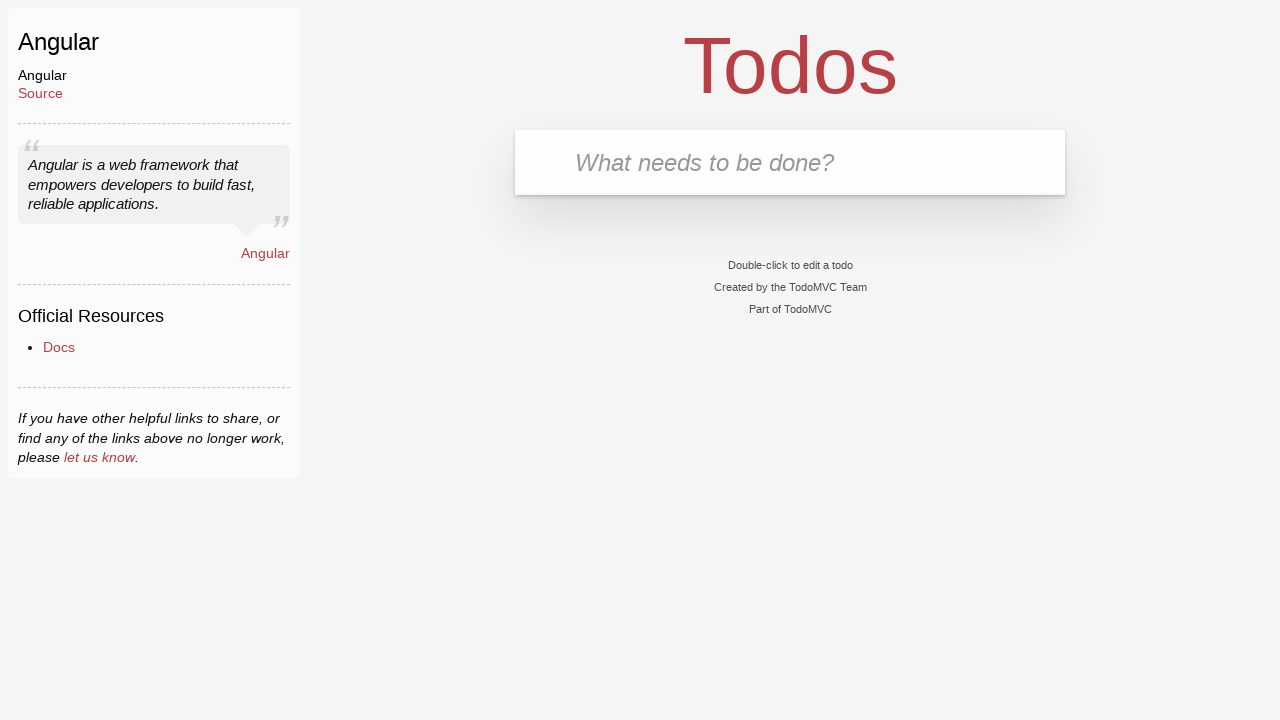

Verified that the todo item was successfully deleted
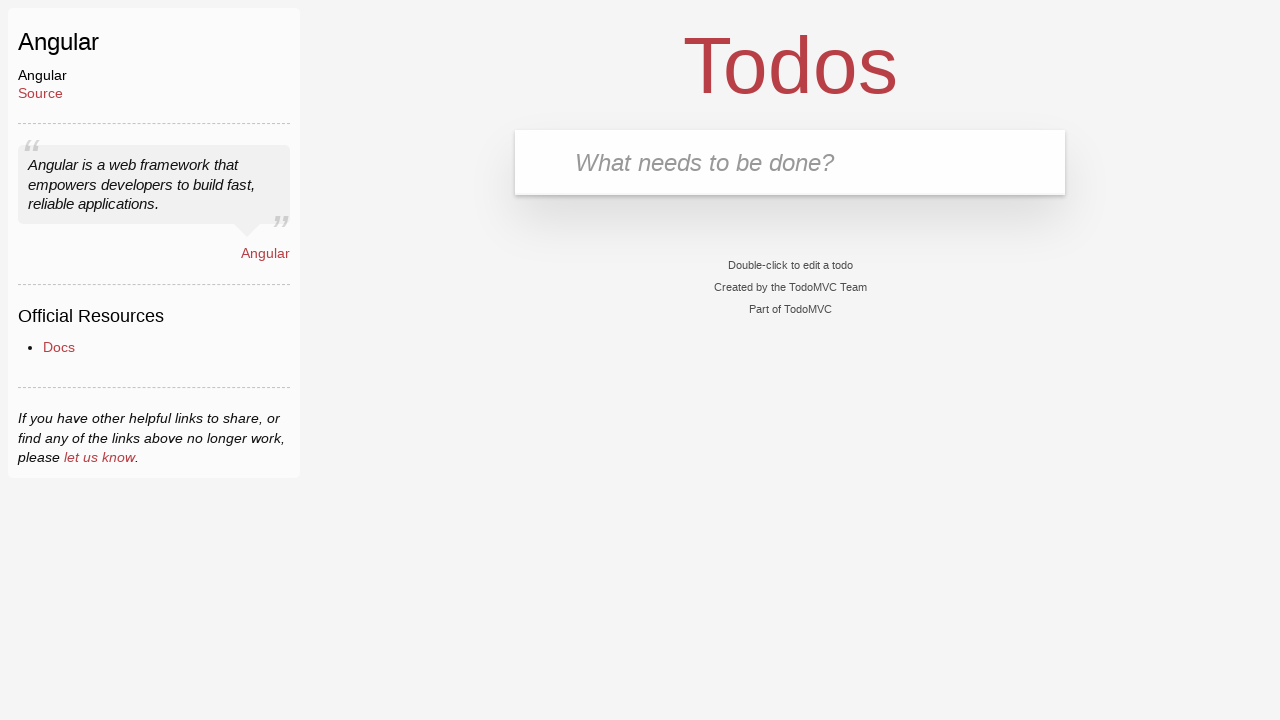

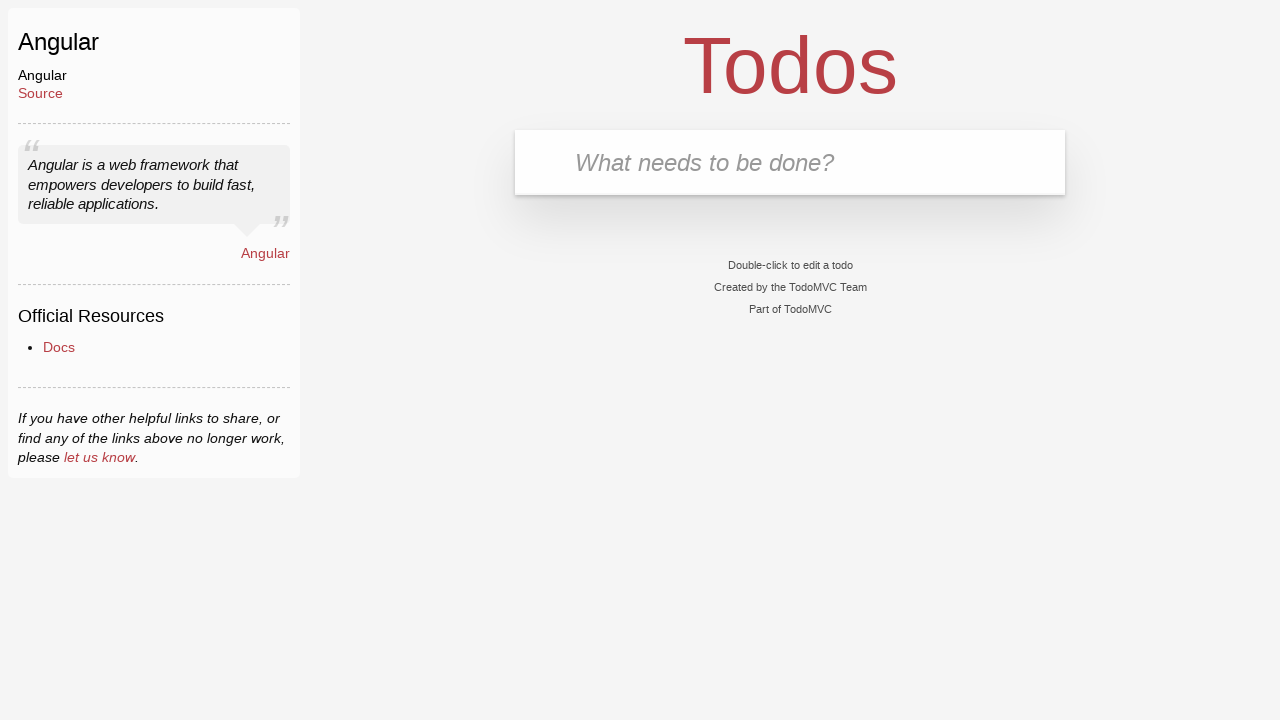